Tests dropdown selection functionality by selecting an option from a fruits dropdown menu

Starting URL: https://letcode.in/dropdowns

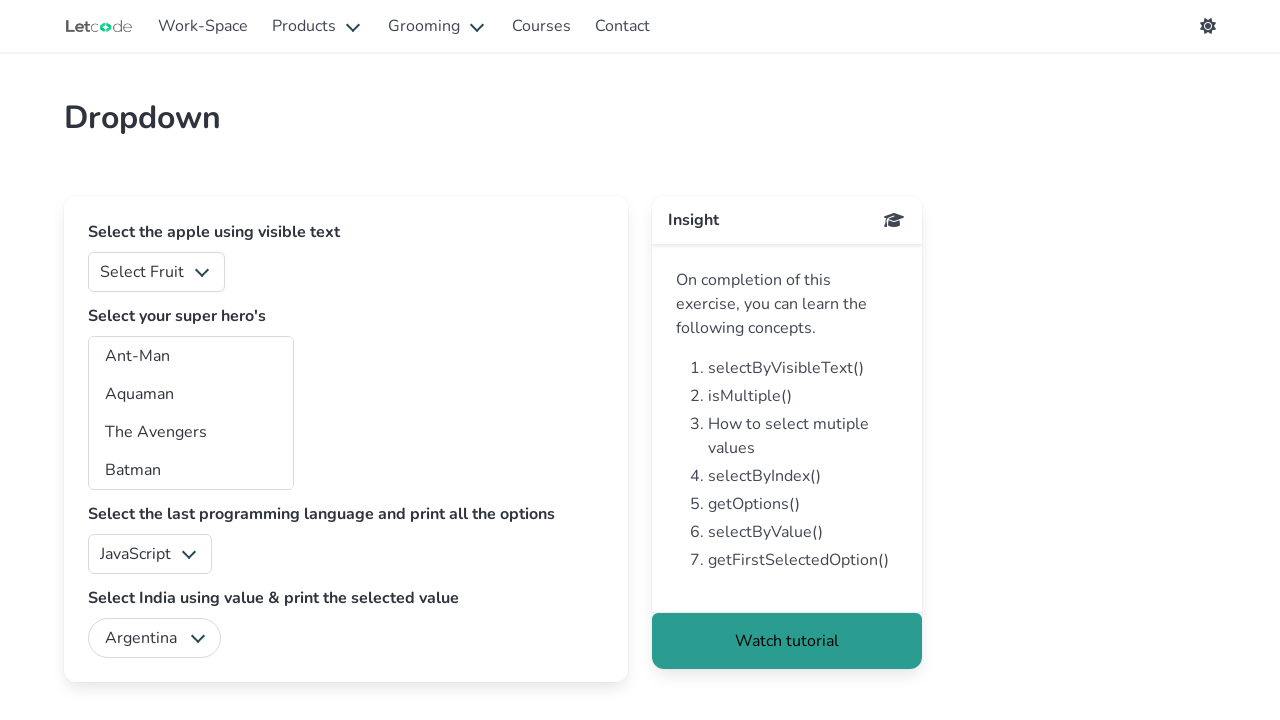

Navigated to dropdowns page
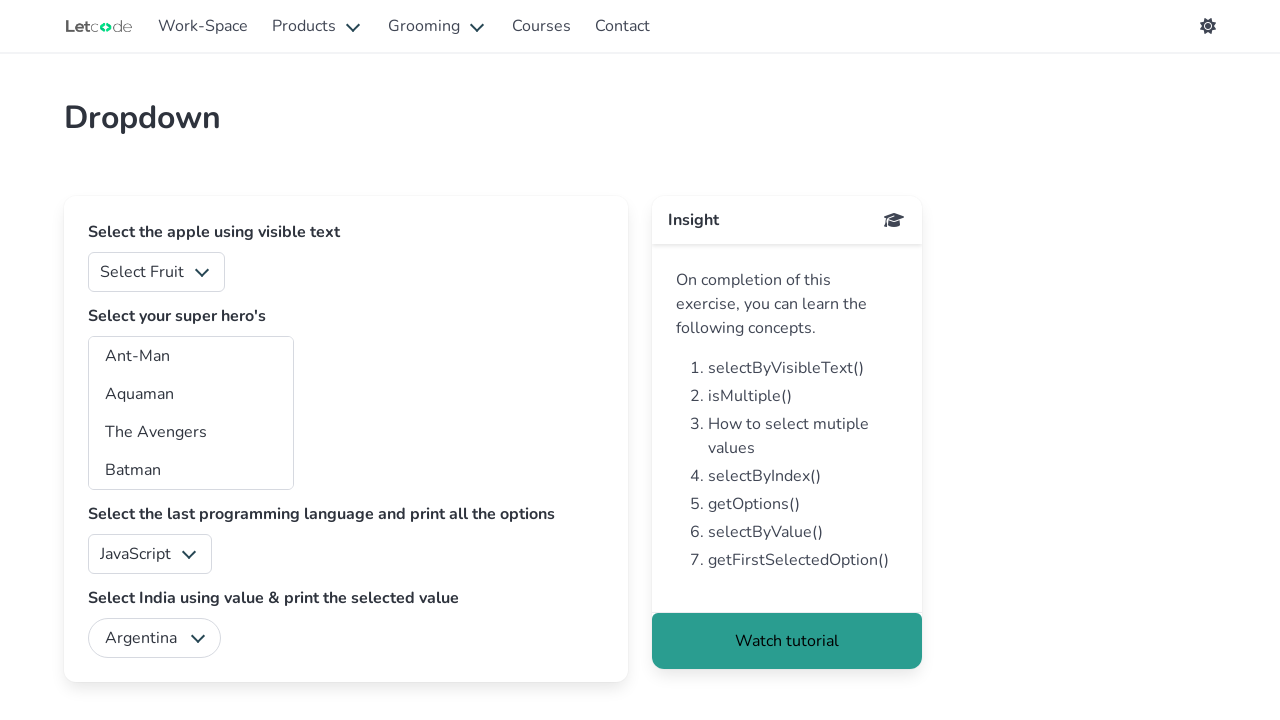

Selected option '2' from the fruits dropdown menu on #fruits
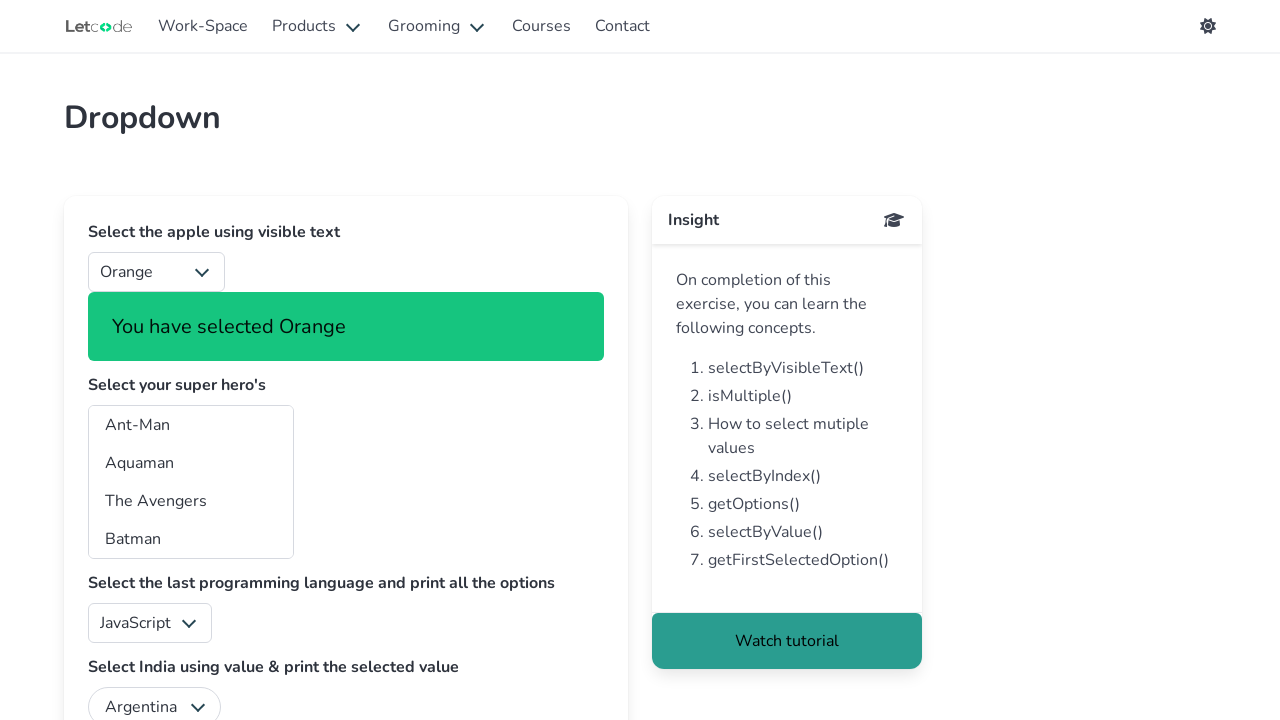

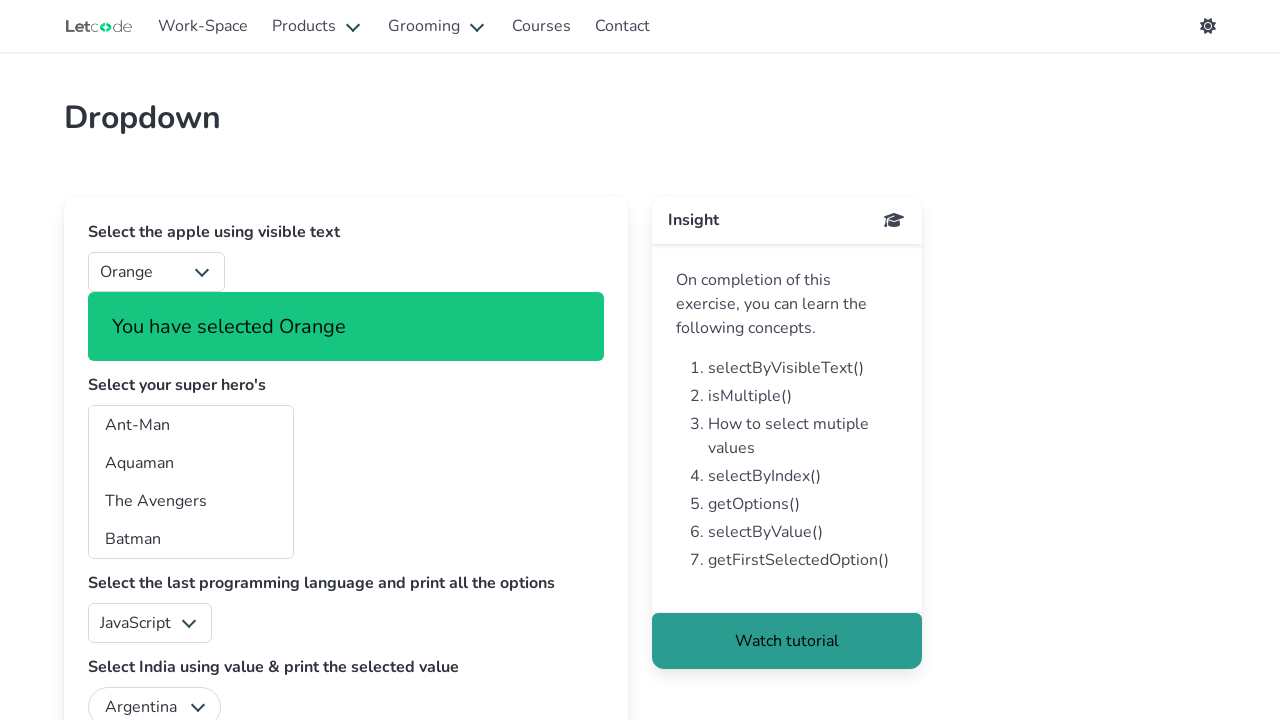